Navigates to an automation practice page, scrolls down to the footer section, and verifies that footer links are present and visible

Starting URL: https://www.rahulshettyacademy.com/AutomationPractice/

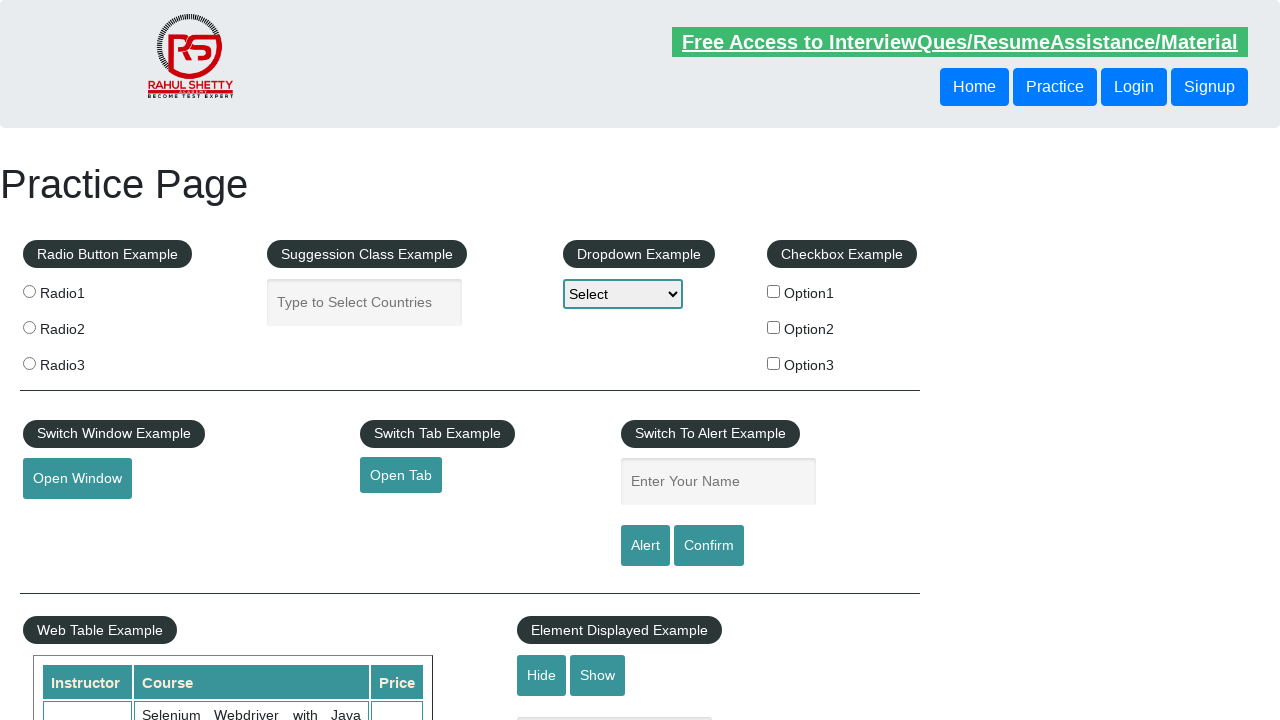

Scrolled down 1900 pixels to reveal footer content
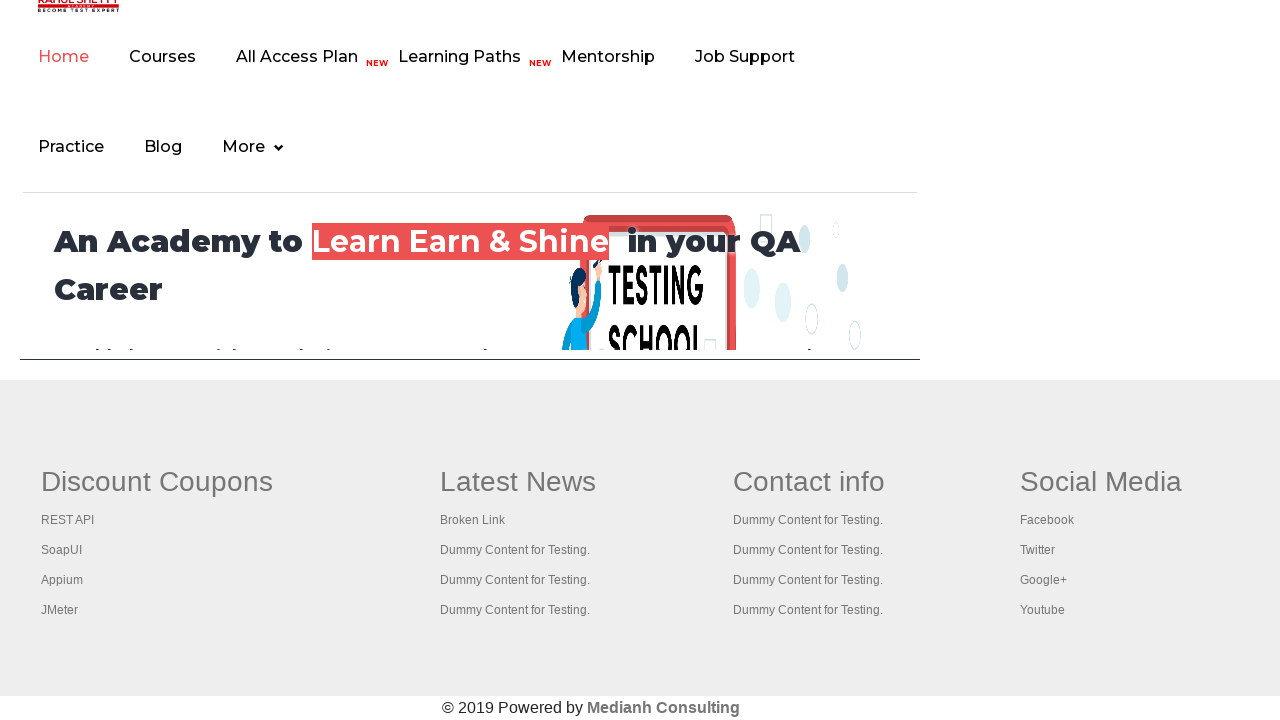

Located SoapUI link element
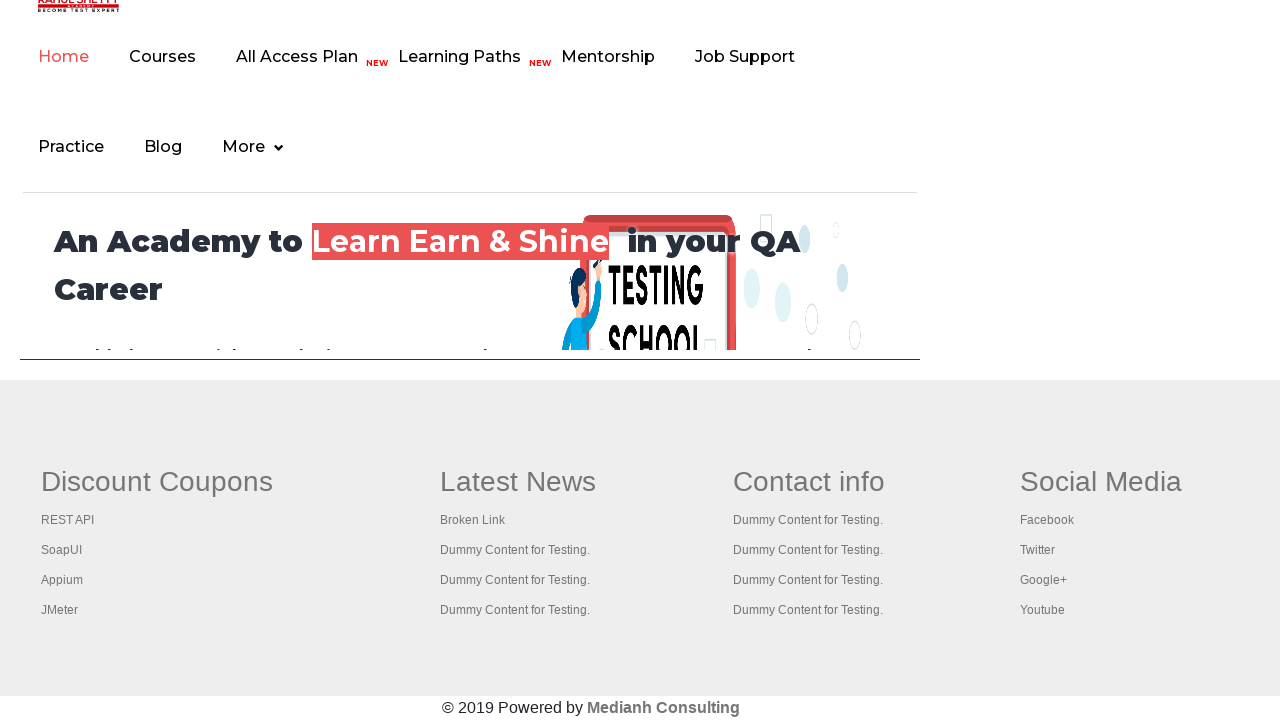

SoapUI link became visible
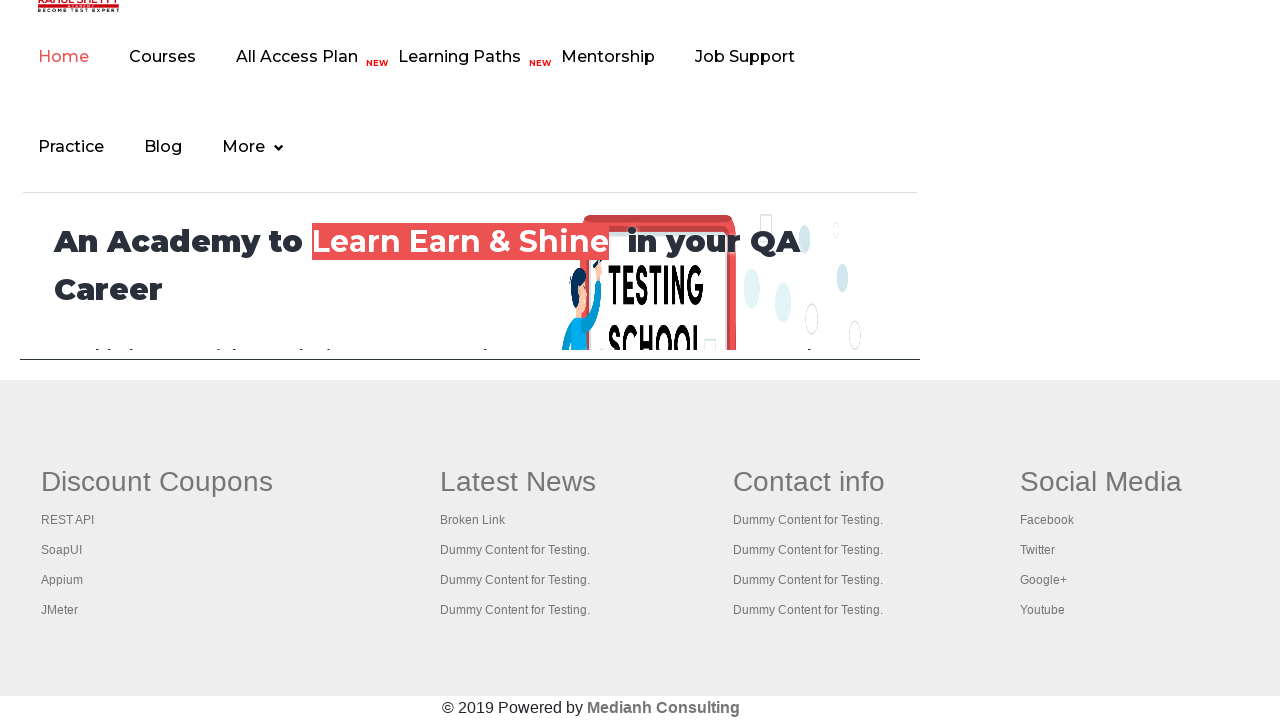

Located footer element with id 'gf-BIG'
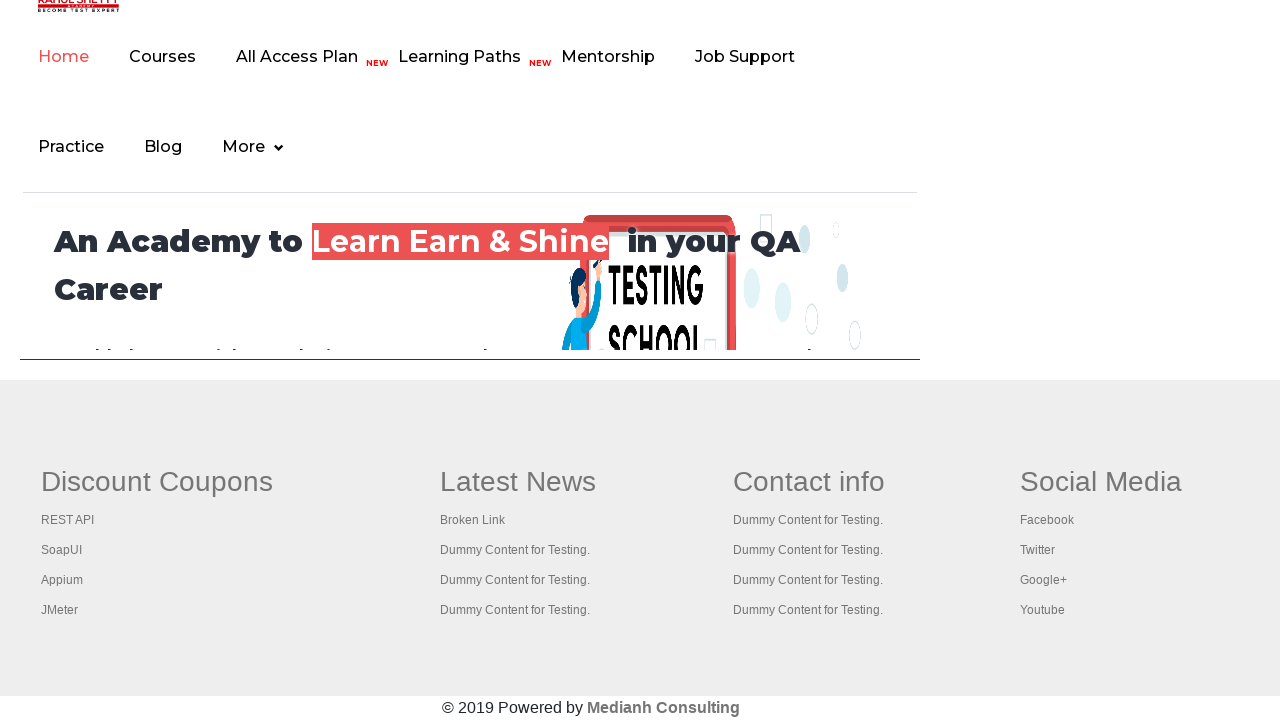

Footer element became visible
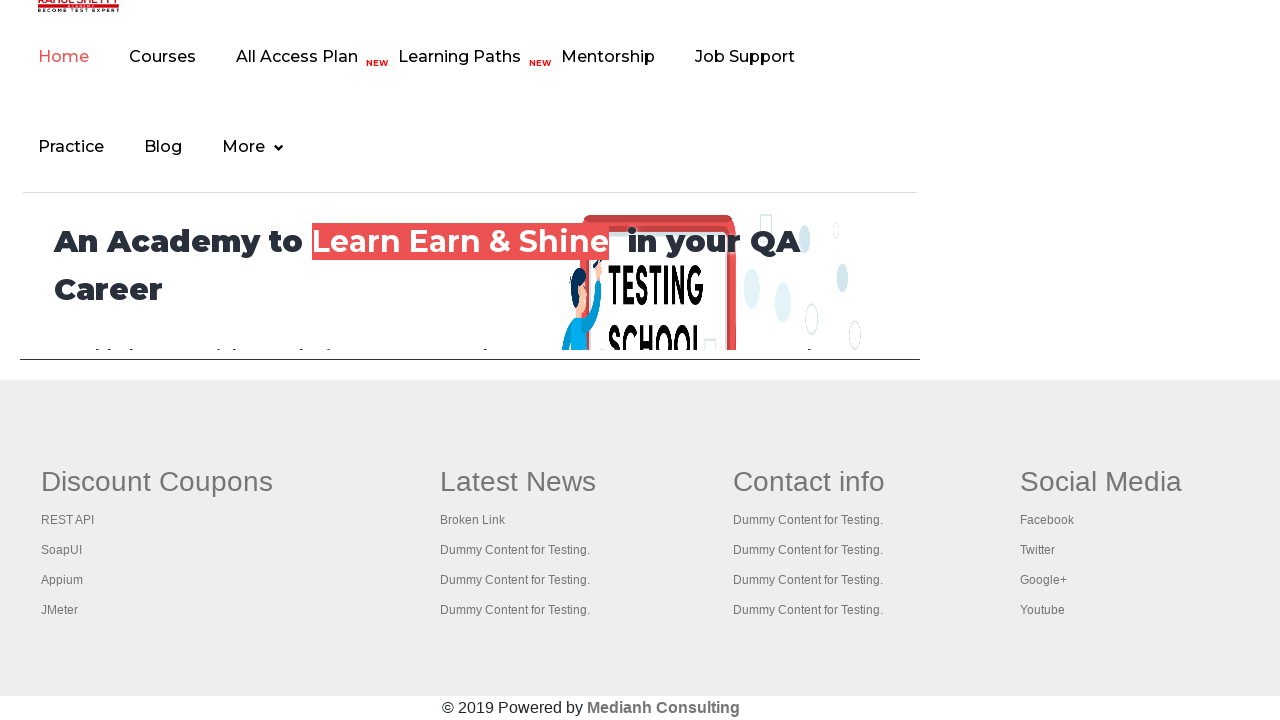

Located all links within the footer element
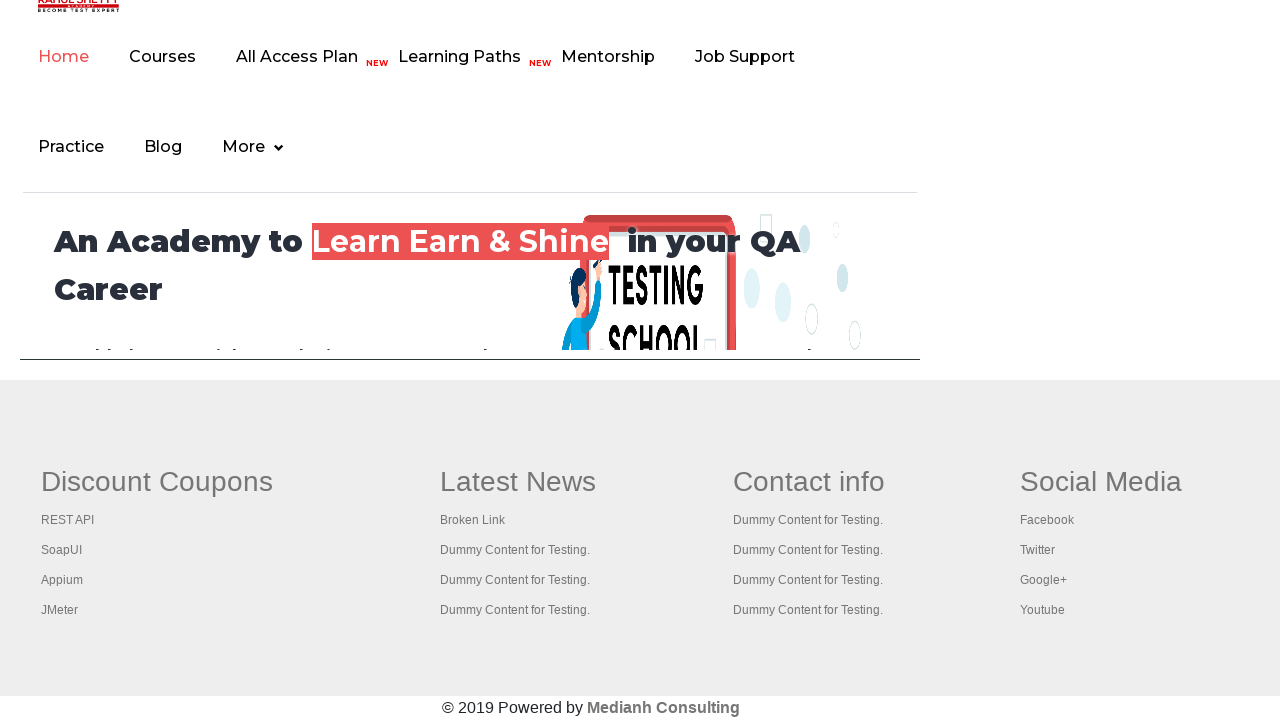

First footer link became attached to the DOM
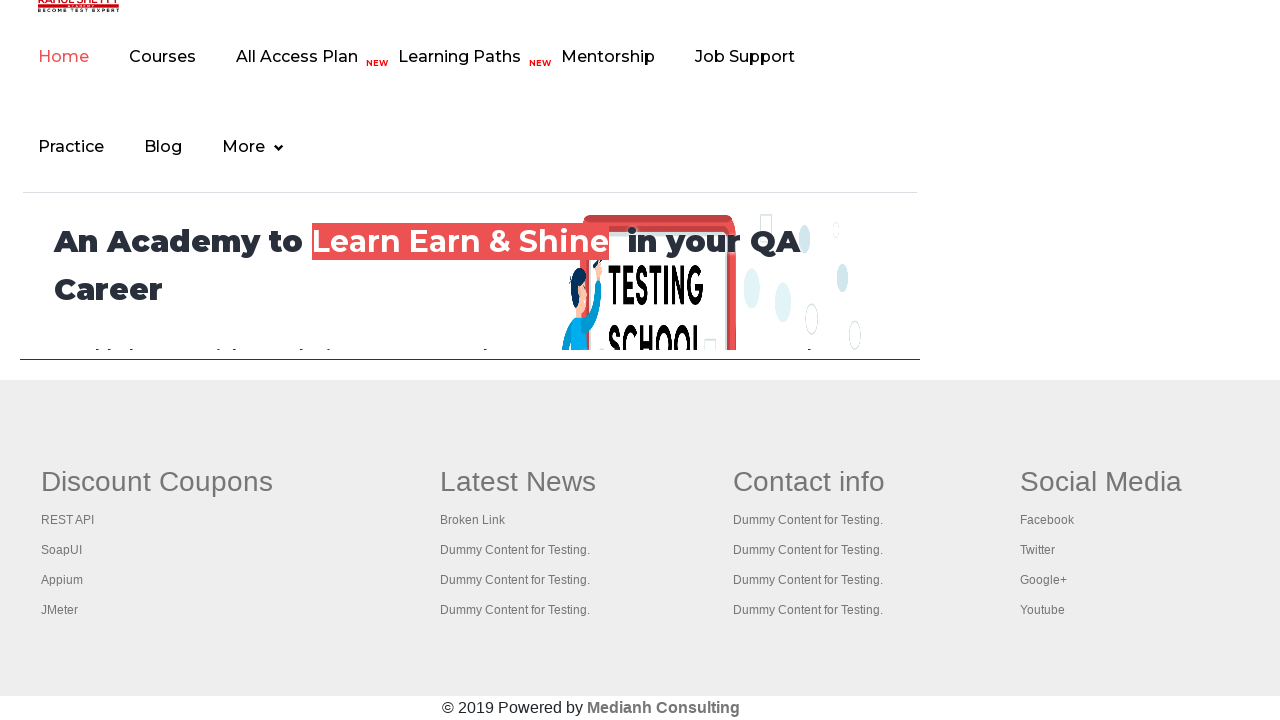

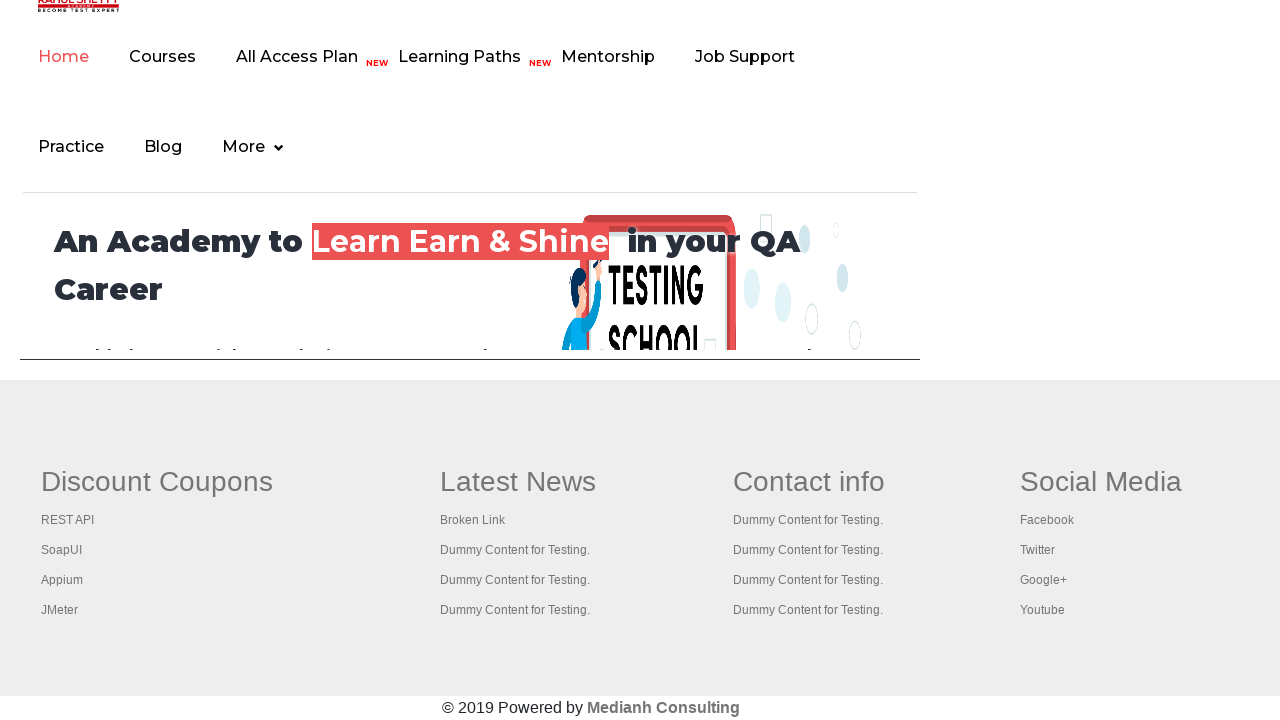